Navigates to a Japanese boat race payout information page and waits for the page content to load

Starting URL: https://www.boatrace.jp/owpc/pc/race/pay?hd=20220106

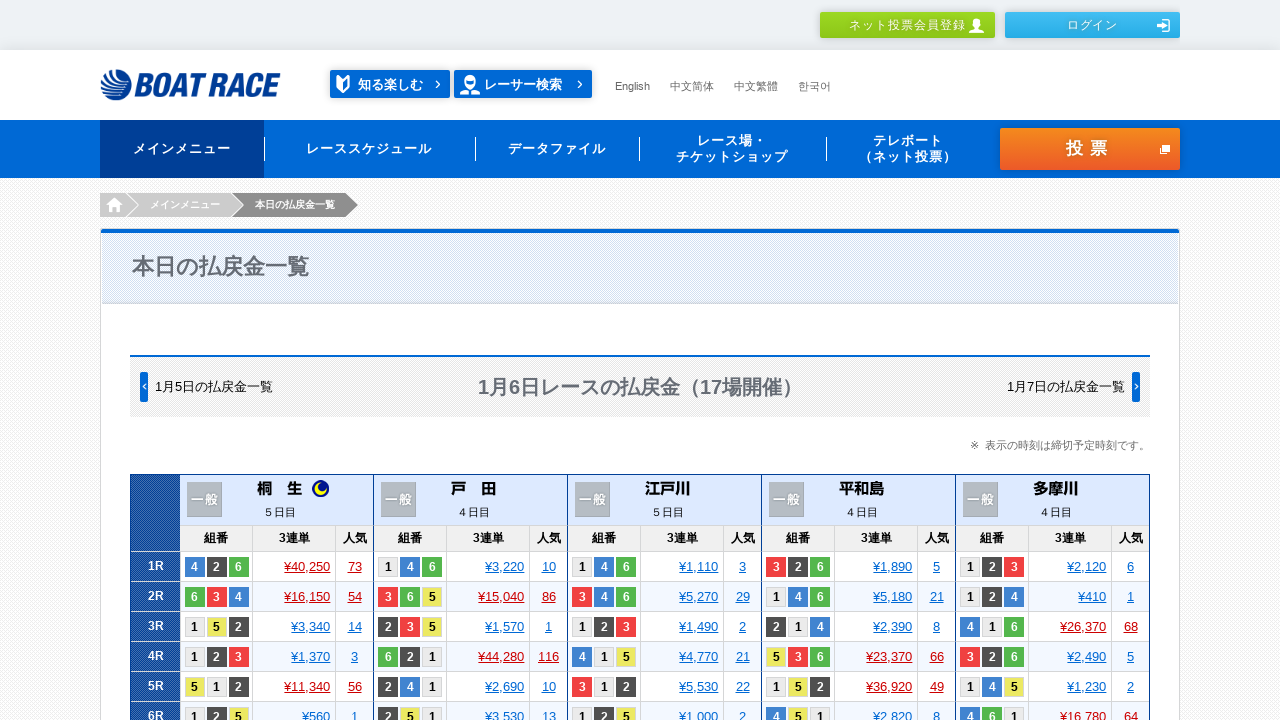

Navigated to Japanese boat race payout information page for 2022-01-06
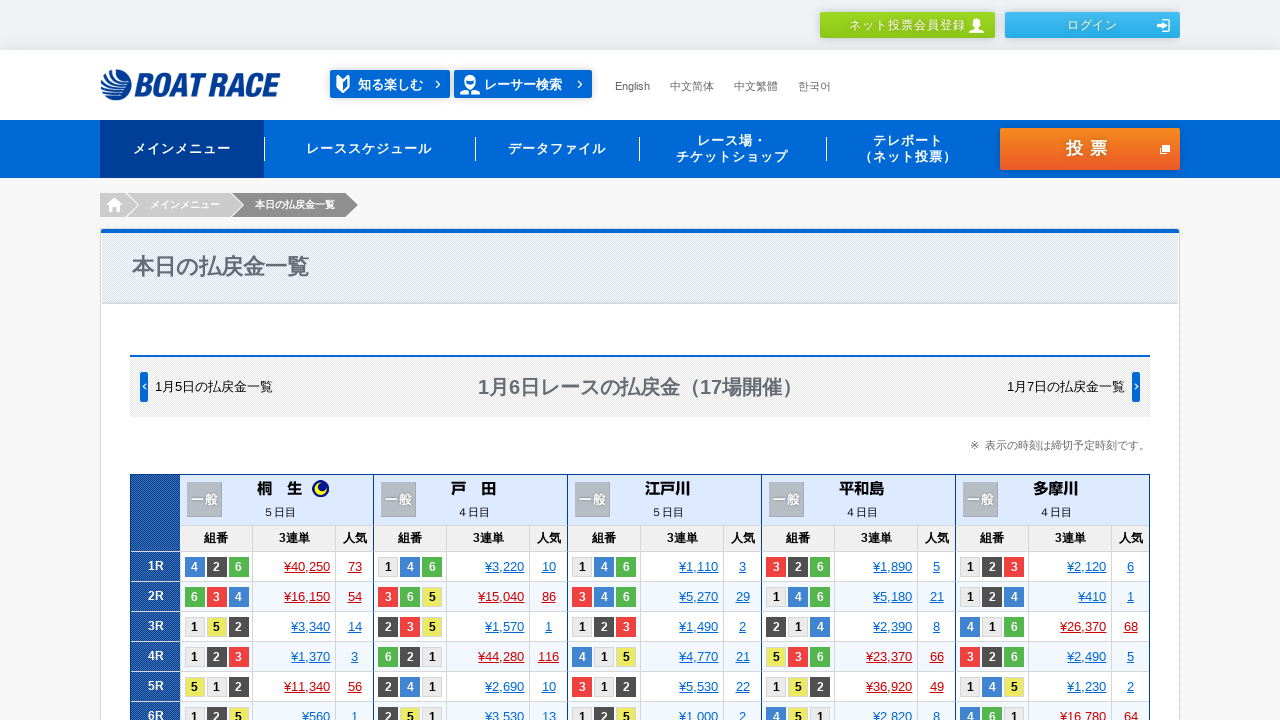

Page DOM content fully loaded
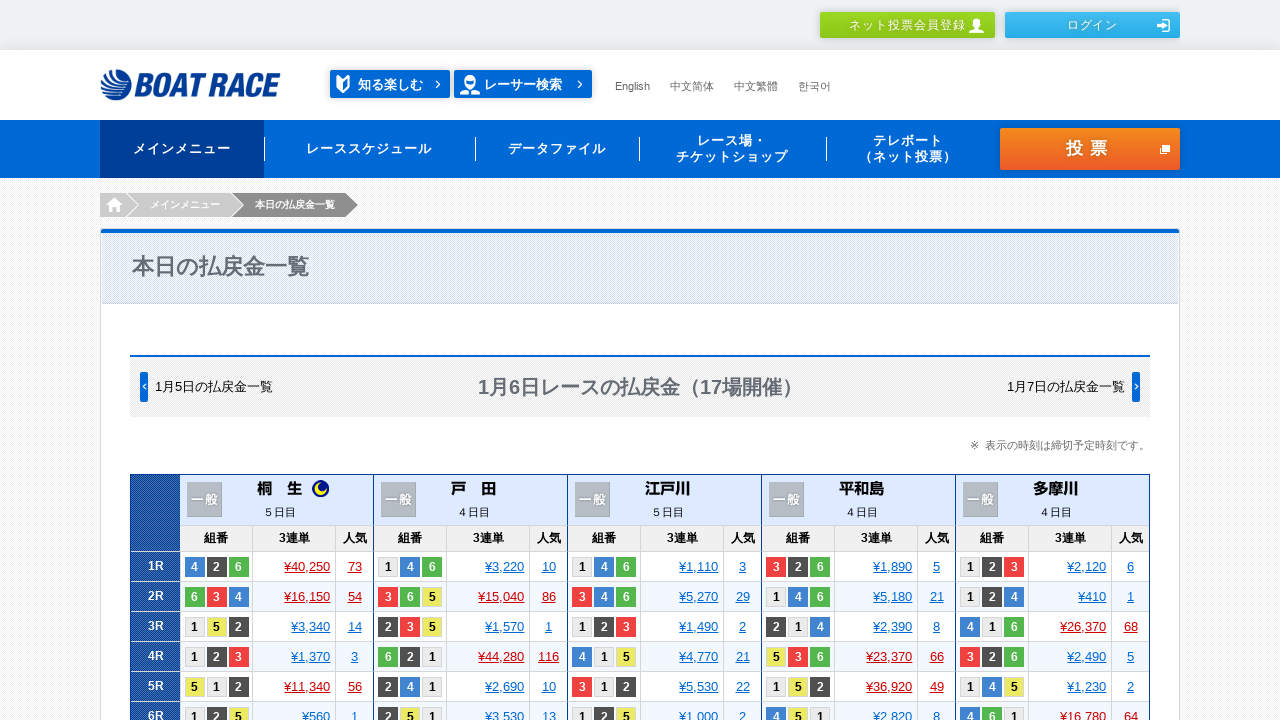

Body element is visible, page content ready
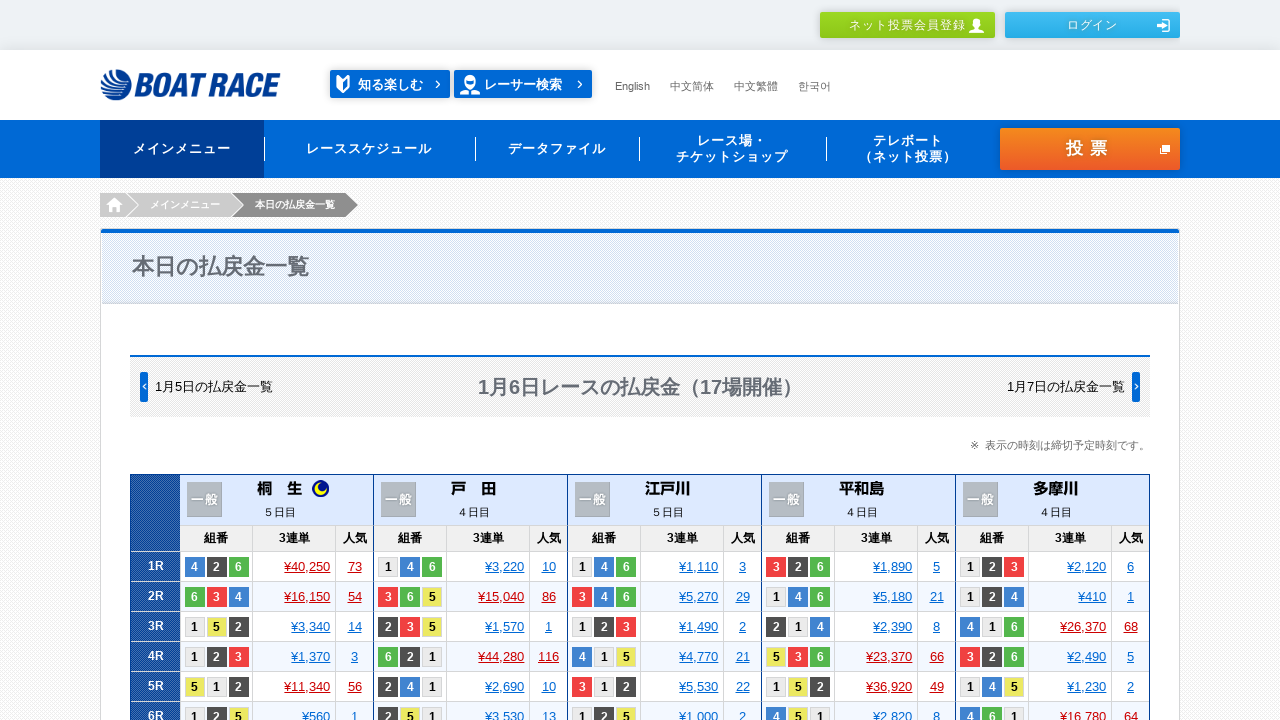

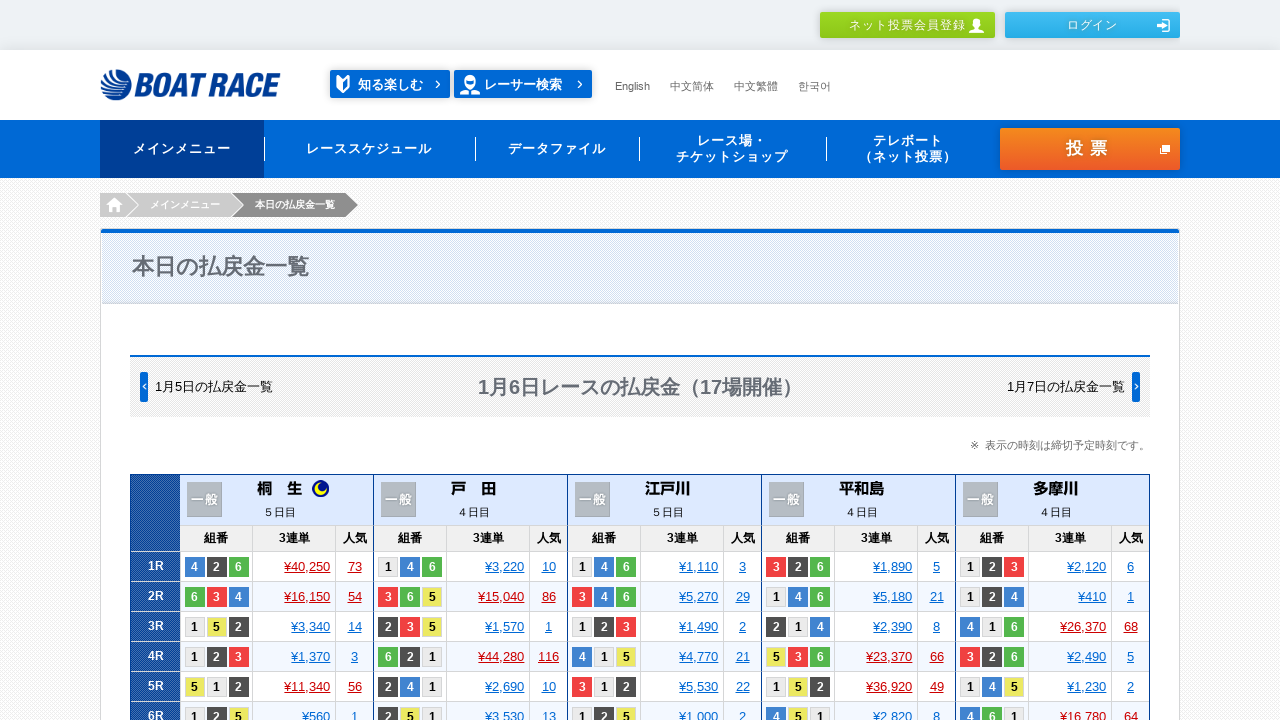